Tests clearing the complete state of all items by checking then unchecking toggle all

Starting URL: https://demo.playwright.dev/todomvc

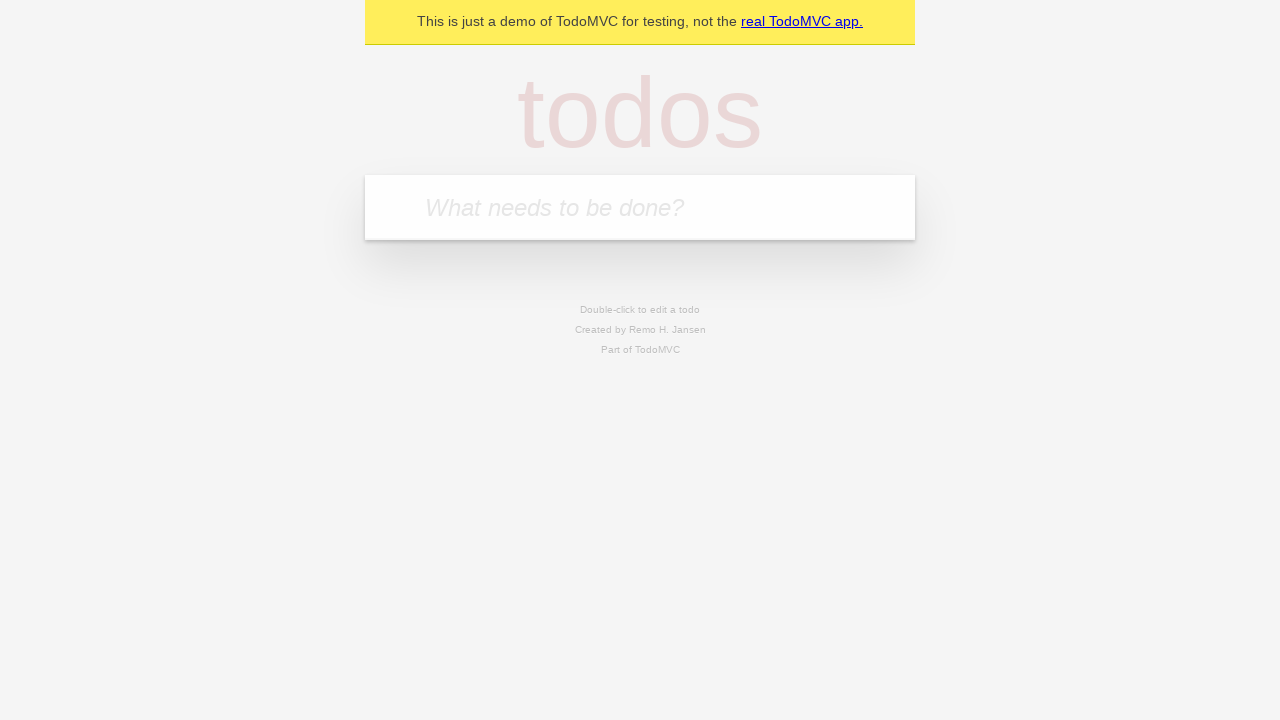

Filled first todo input with 'buy some cheese' on internal:attr=[placeholder="What needs to be done?"i]
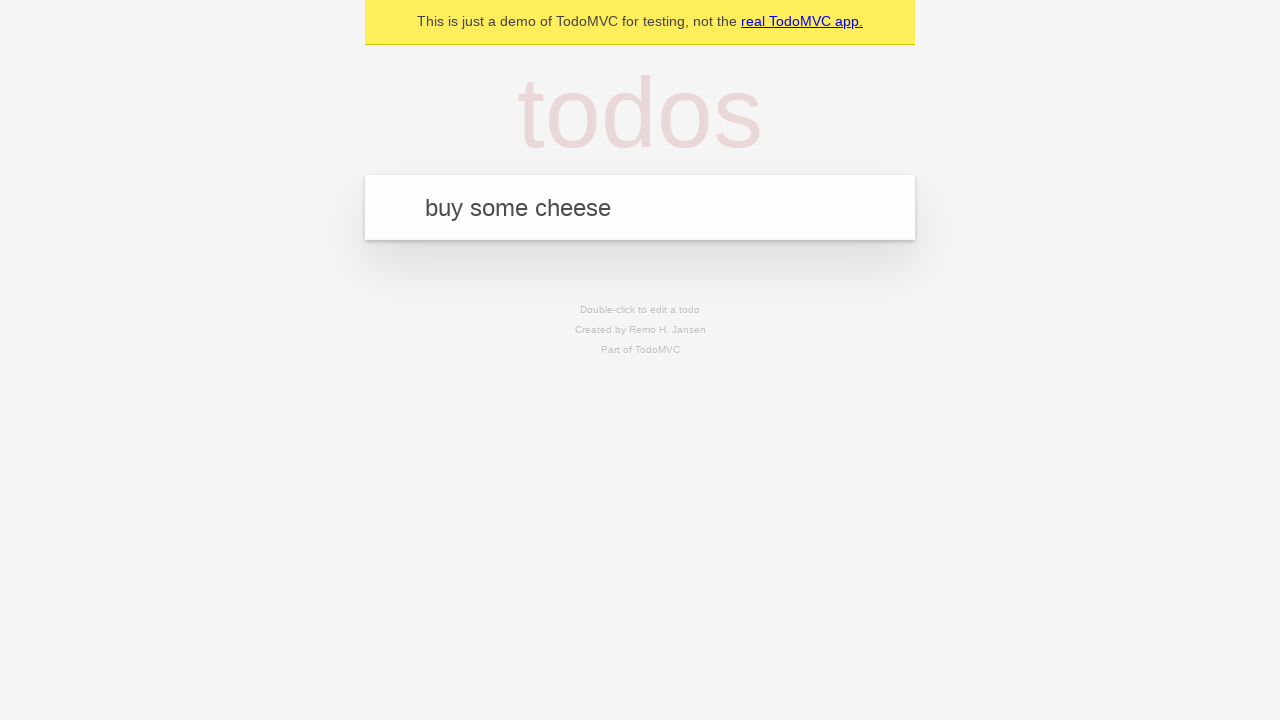

Pressed Enter to create first todo on internal:attr=[placeholder="What needs to be done?"i]
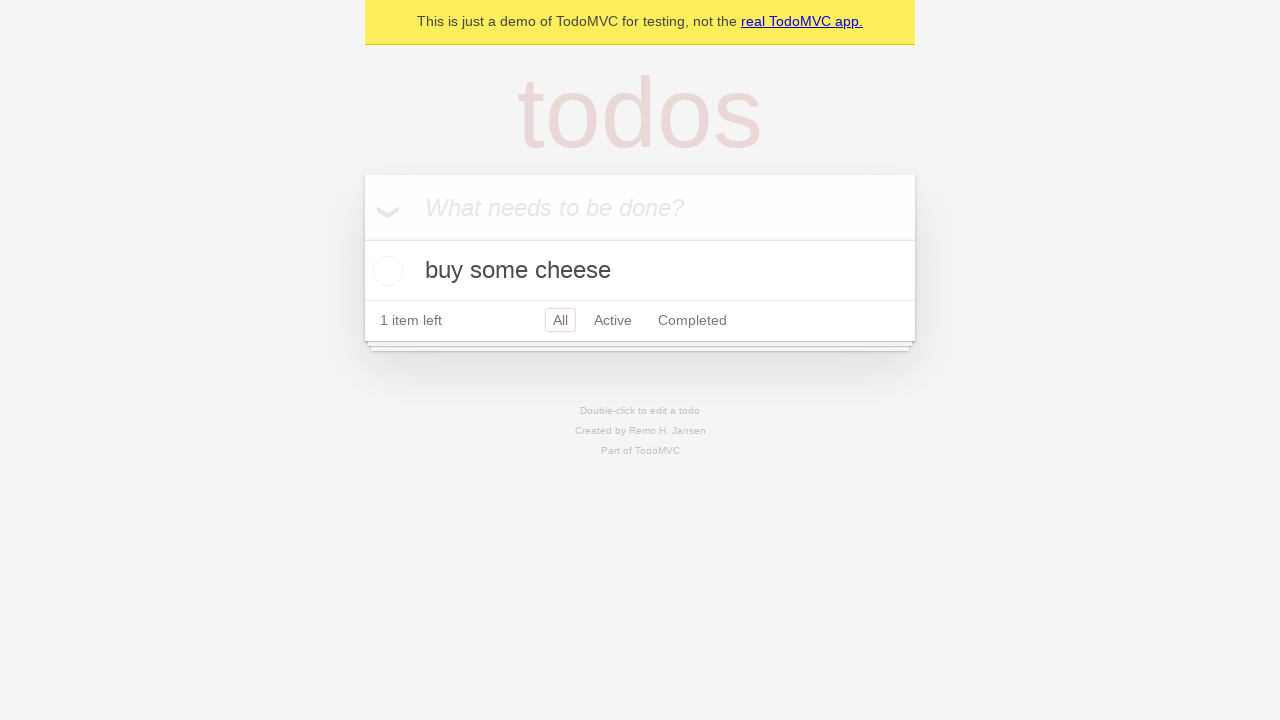

Filled second todo input with 'feed the cat' on internal:attr=[placeholder="What needs to be done?"i]
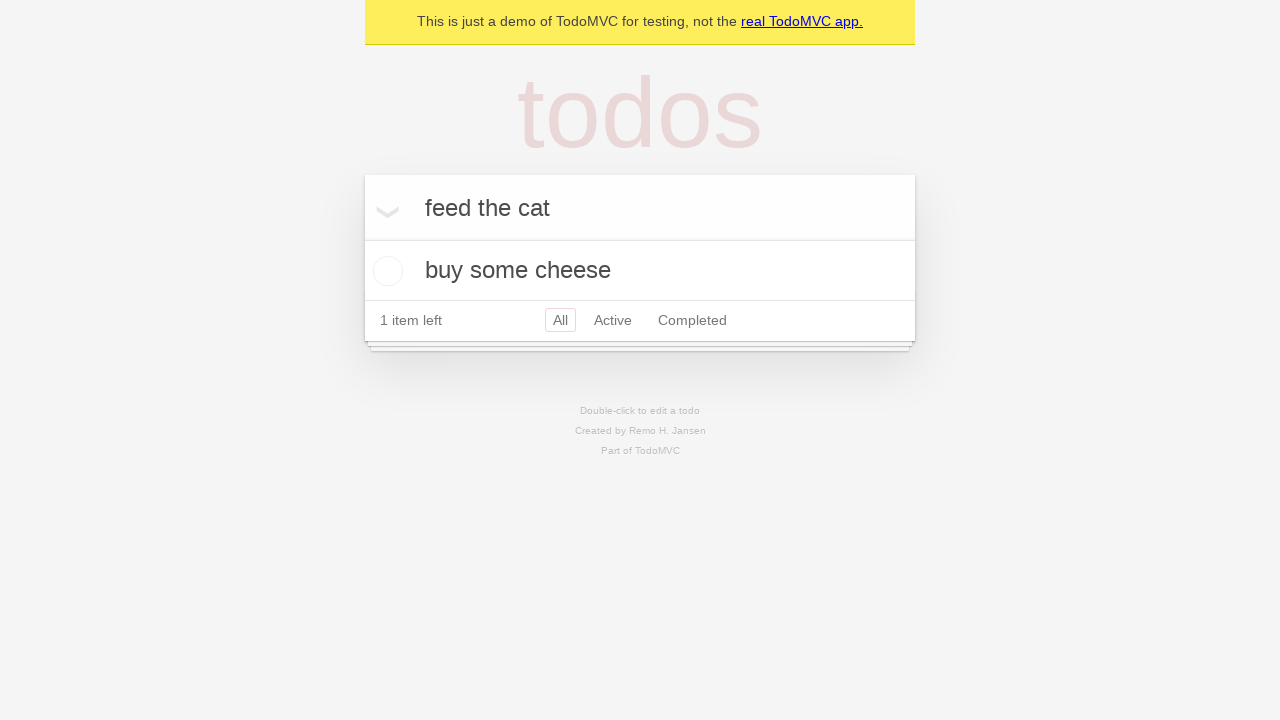

Pressed Enter to create second todo on internal:attr=[placeholder="What needs to be done?"i]
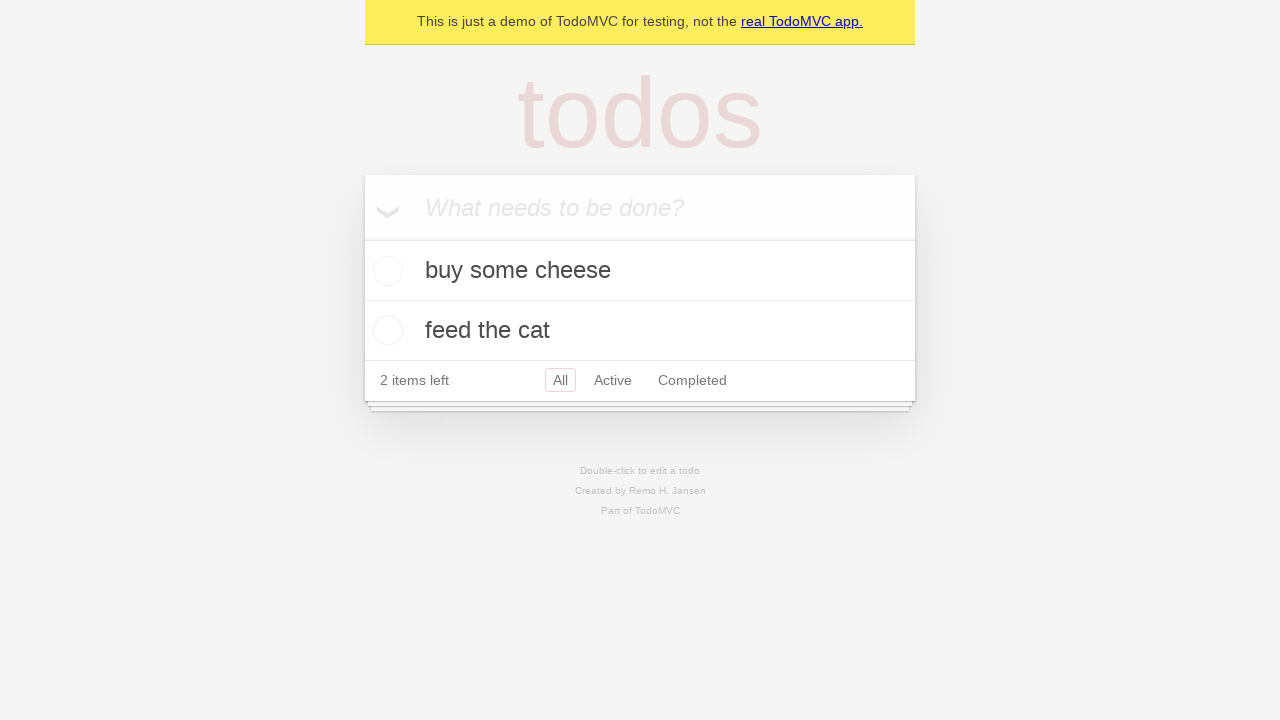

Filled third todo input with 'book a doctors appointment' on internal:attr=[placeholder="What needs to be done?"i]
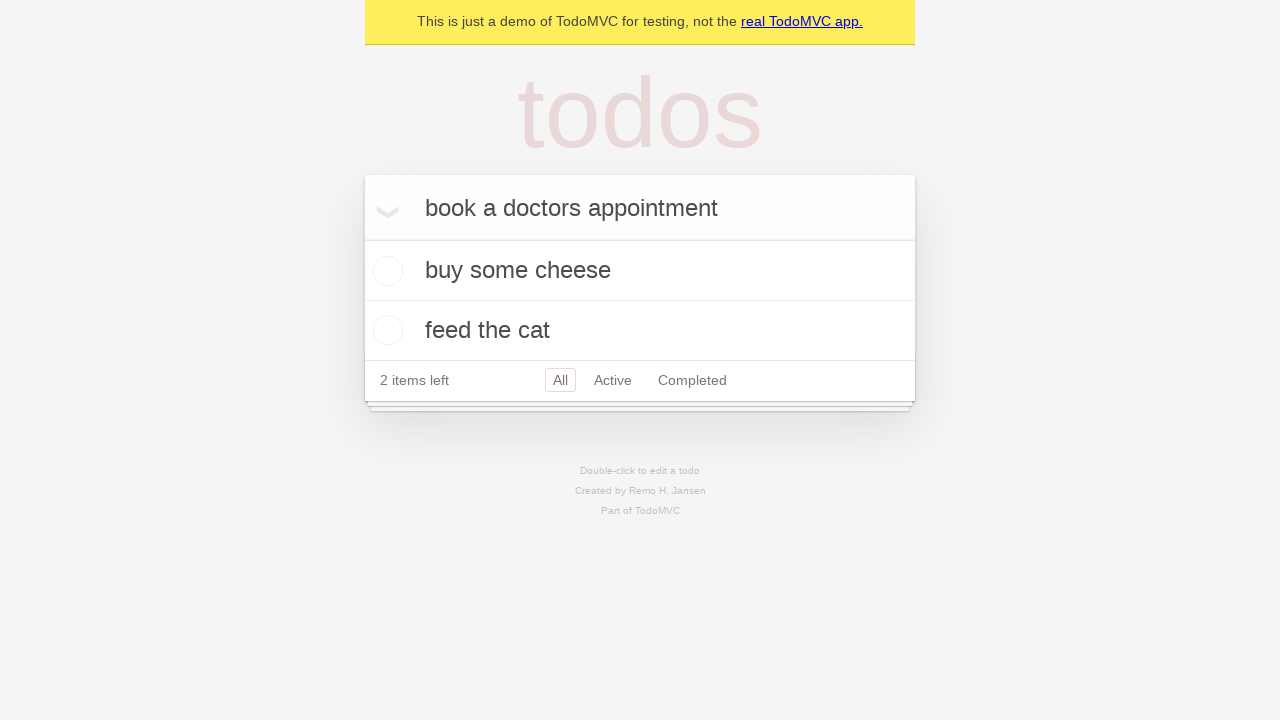

Pressed Enter to create third todo on internal:attr=[placeholder="What needs to be done?"i]
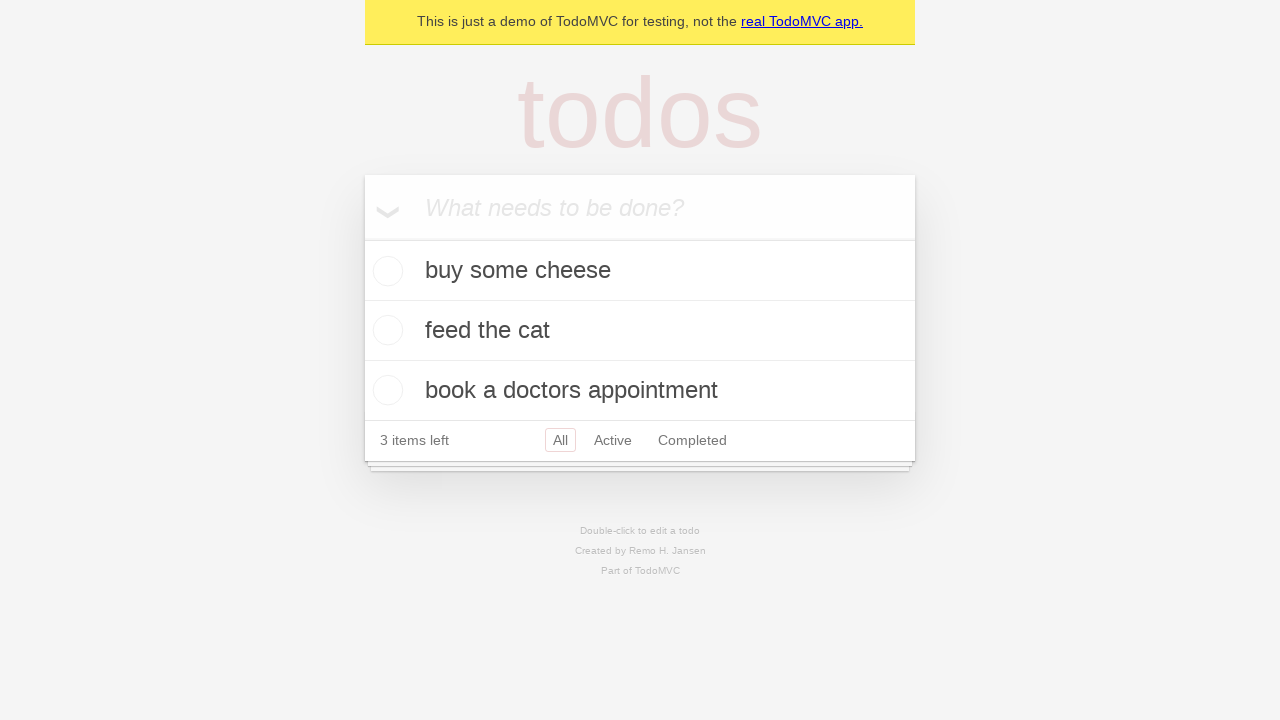

Waited for all 3 todo items to be created
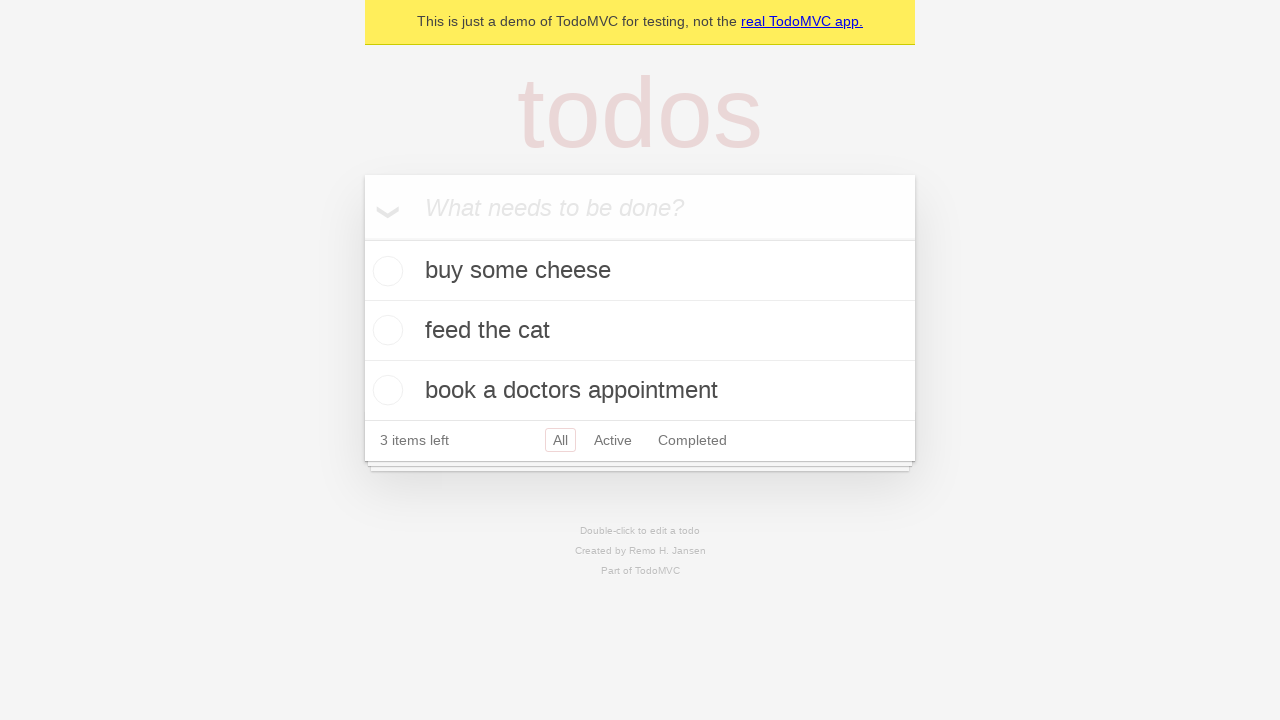

Located toggle all checkbox
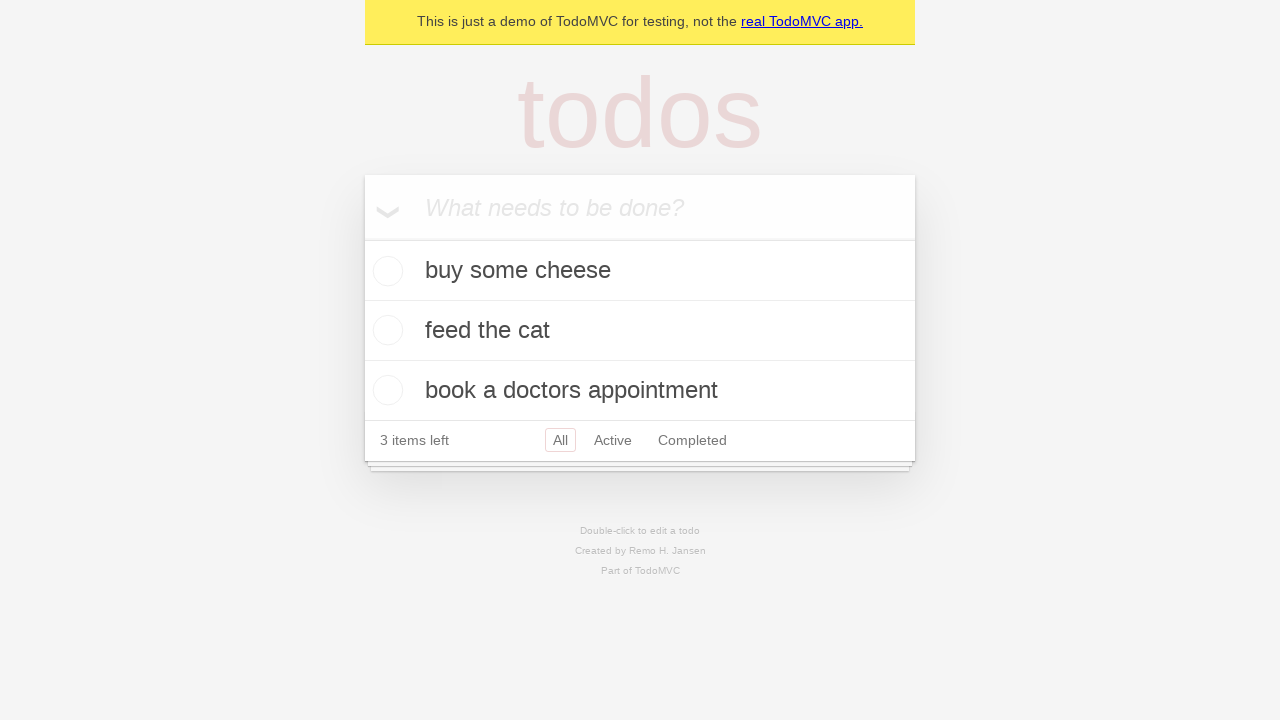

Checked toggle all to mark all items as complete at (362, 238) on internal:label="Mark all as complete"i
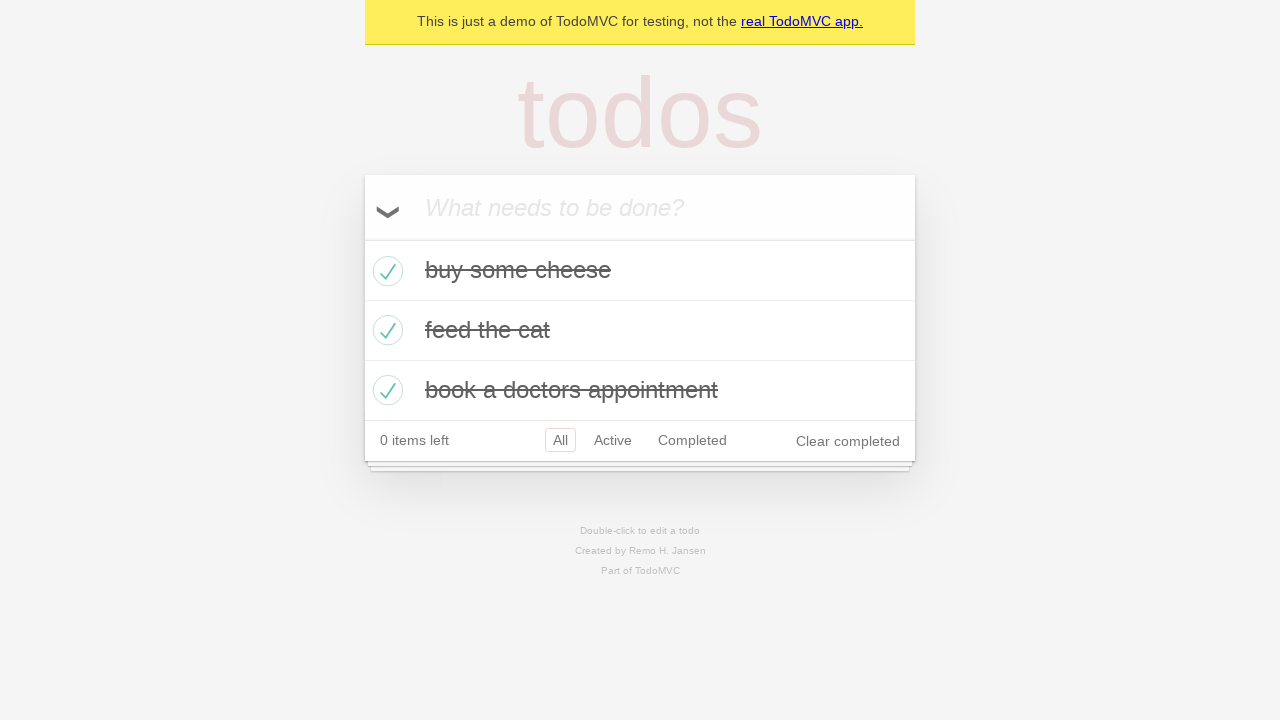

Unchecked toggle all to clear complete state of all items at (362, 238) on internal:label="Mark all as complete"i
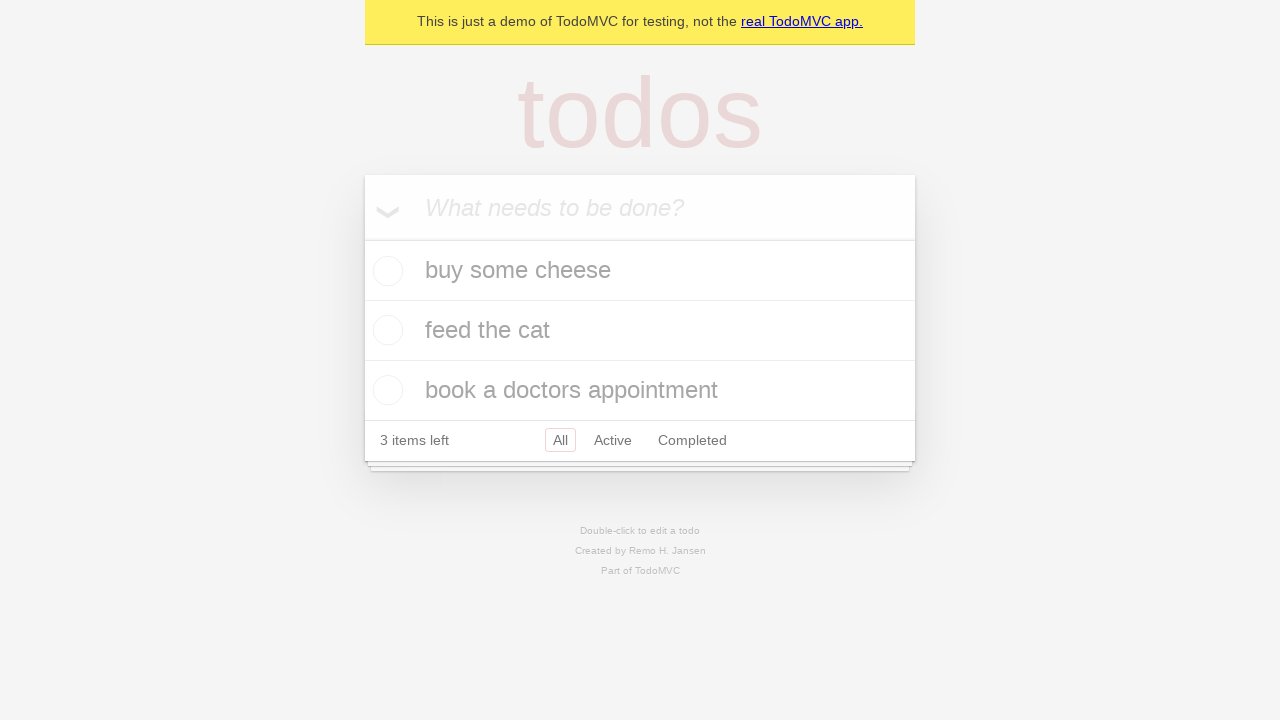

Waited 500ms for unchecked state to settle
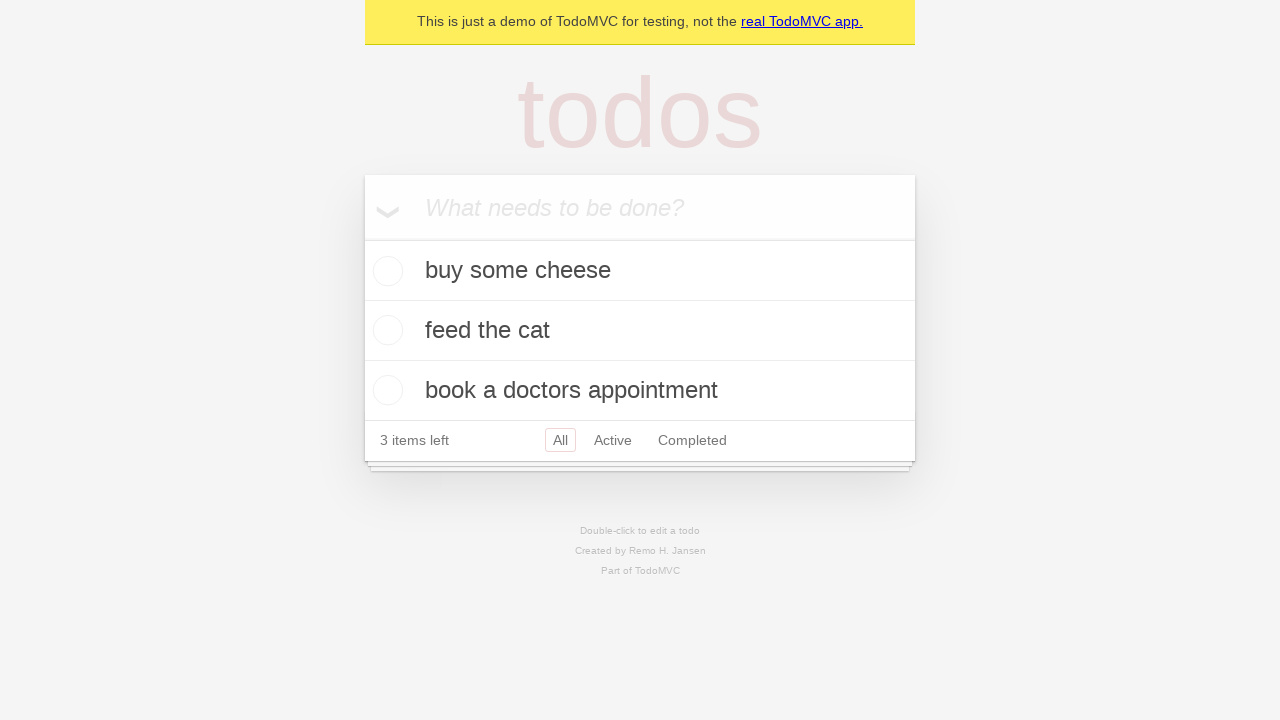

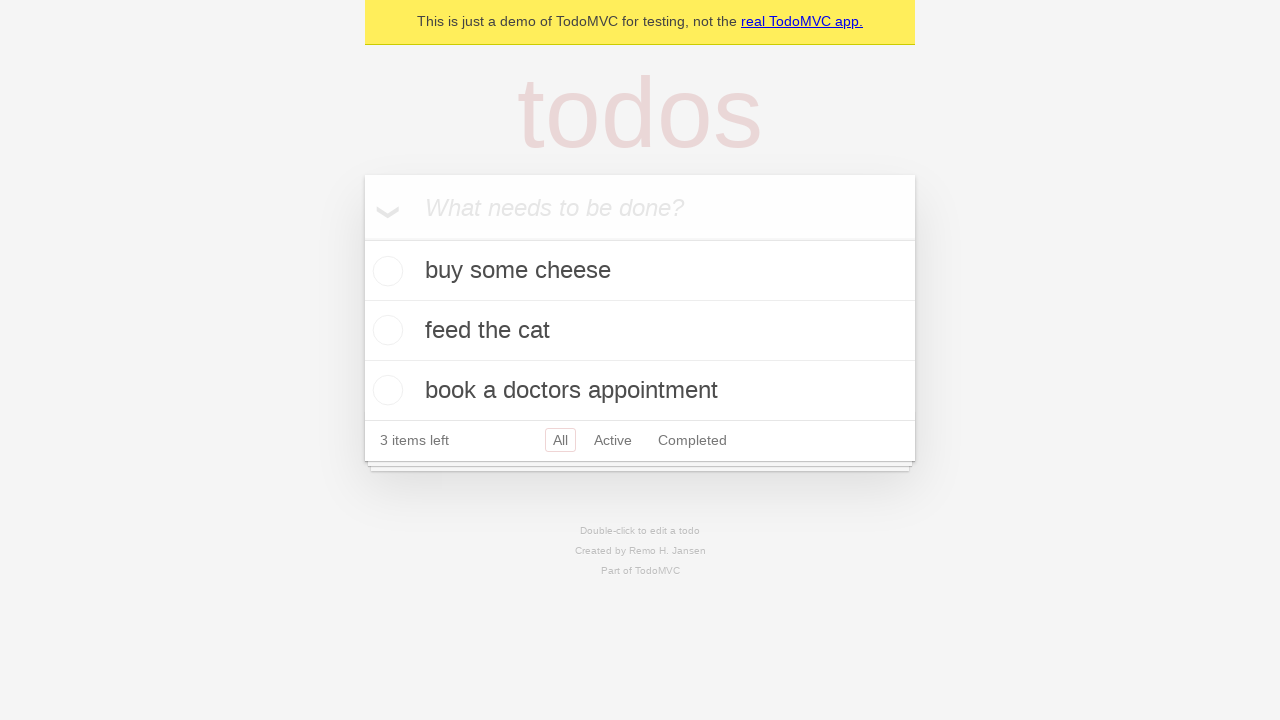